Tests radio button interactions by finding all color-related radio buttons, verifying they are displayed, and clicking the second radio button in the list.

Starting URL: https://practice.expandtesting.com/radio-buttons

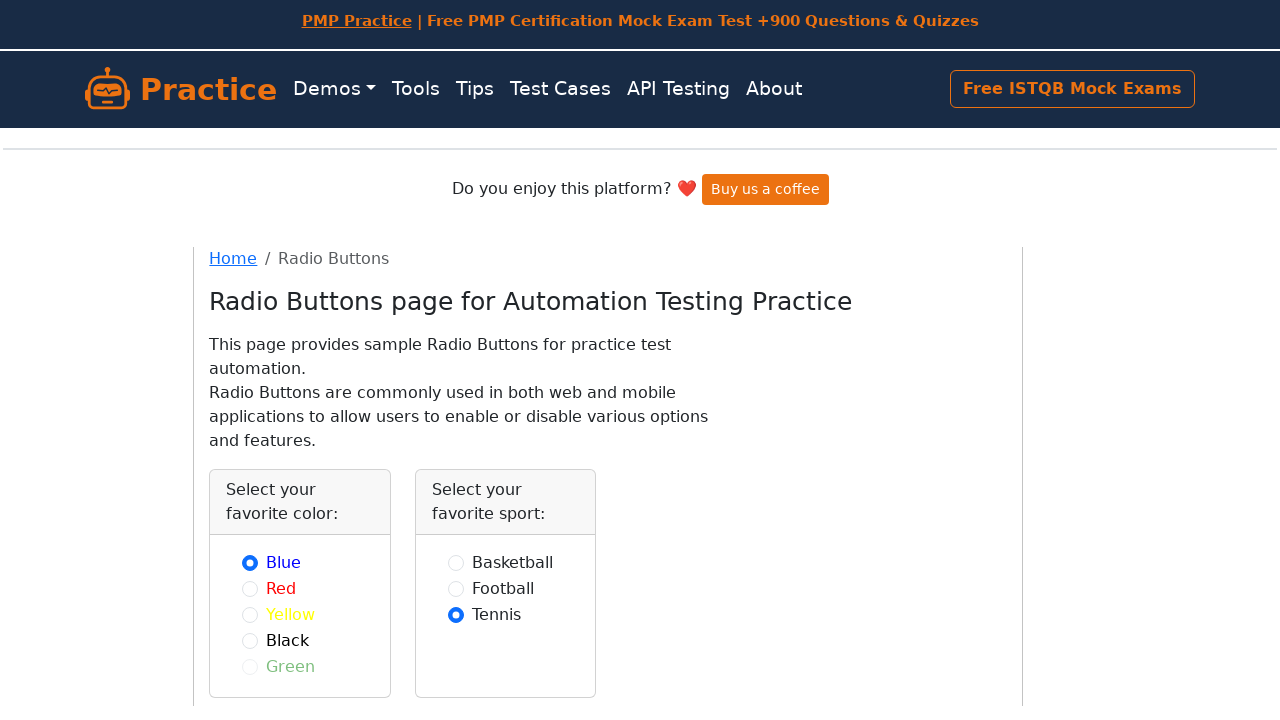

Waited for color-related radio buttons to be present
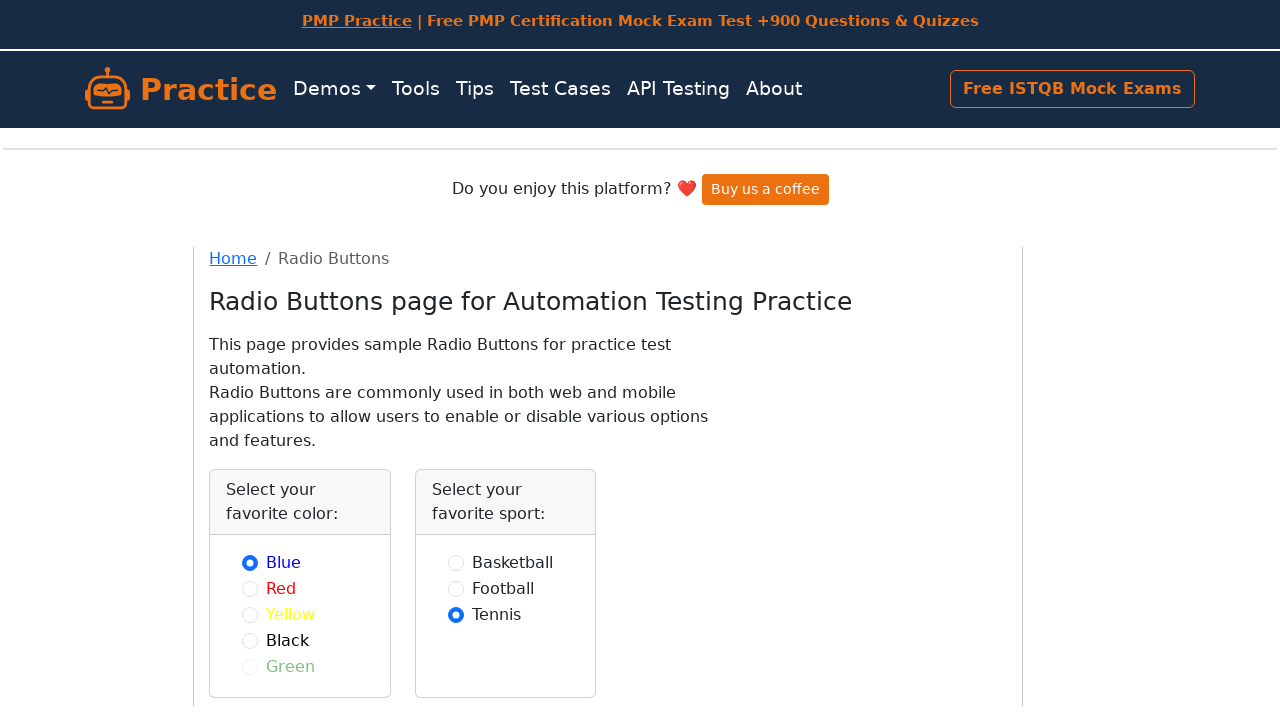

Located all color-related radio buttons
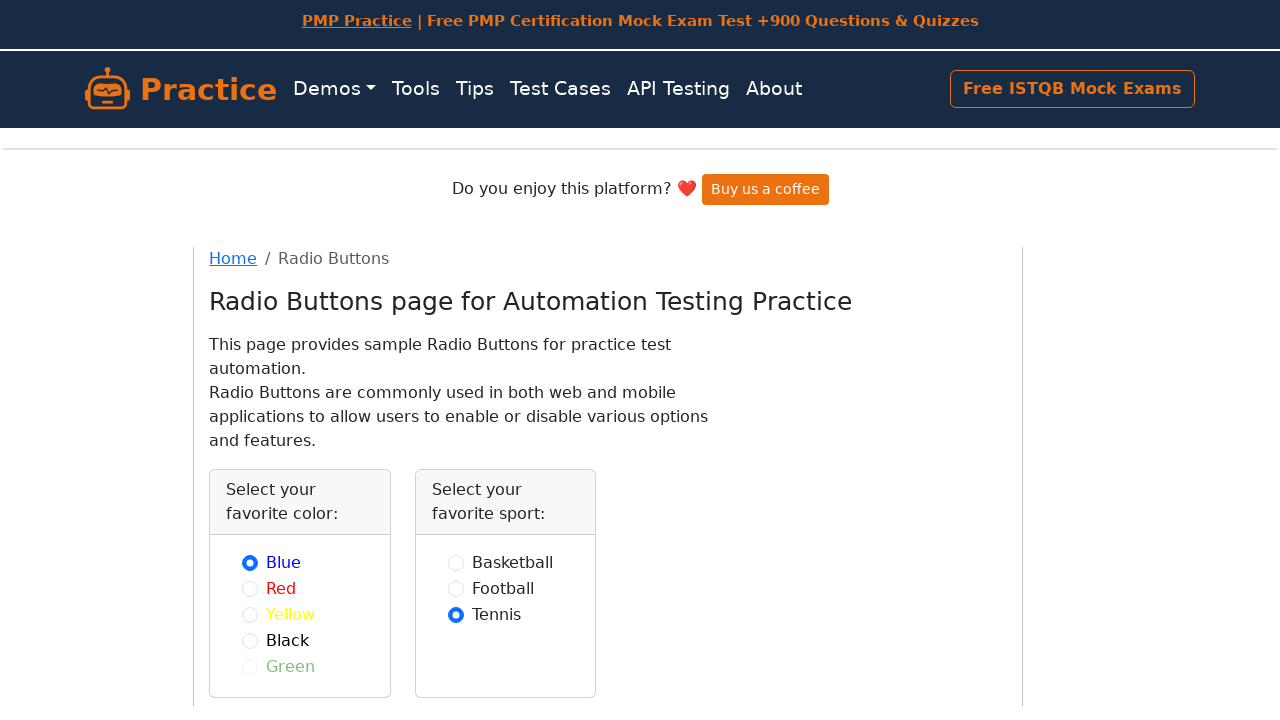

Counted 5 color radio buttons
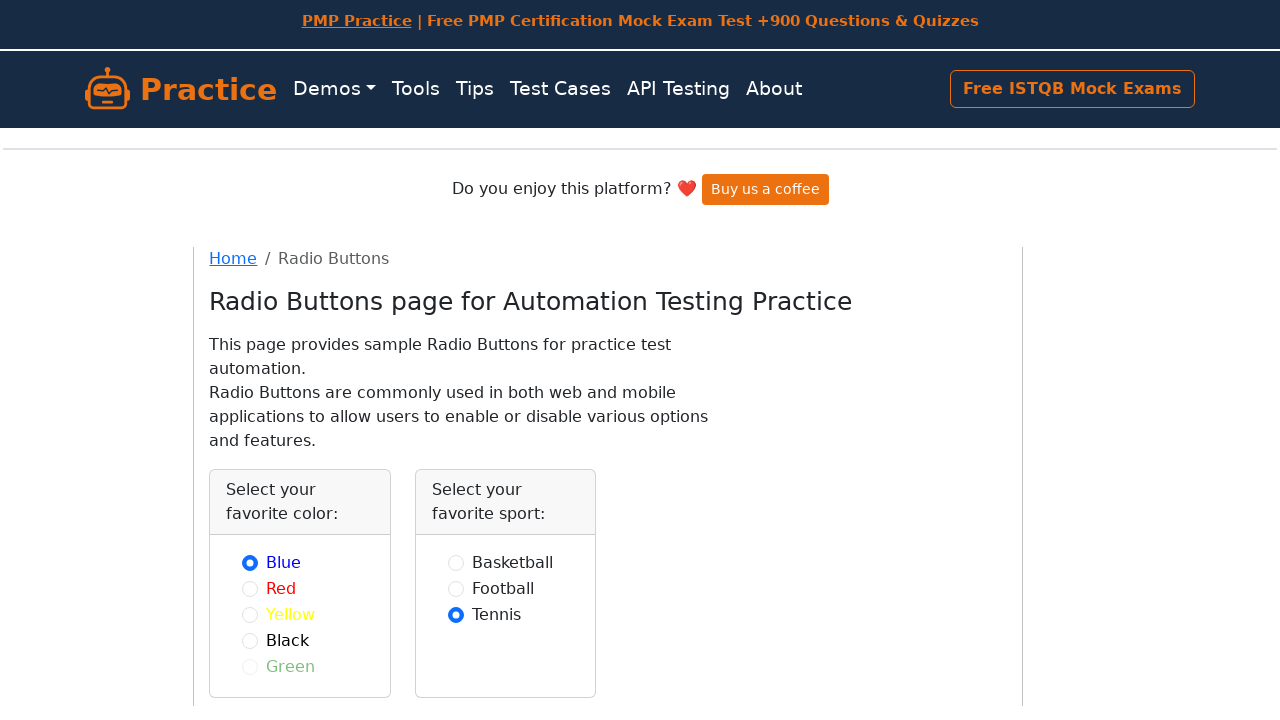

Verified that exactly 5 color radio buttons are present
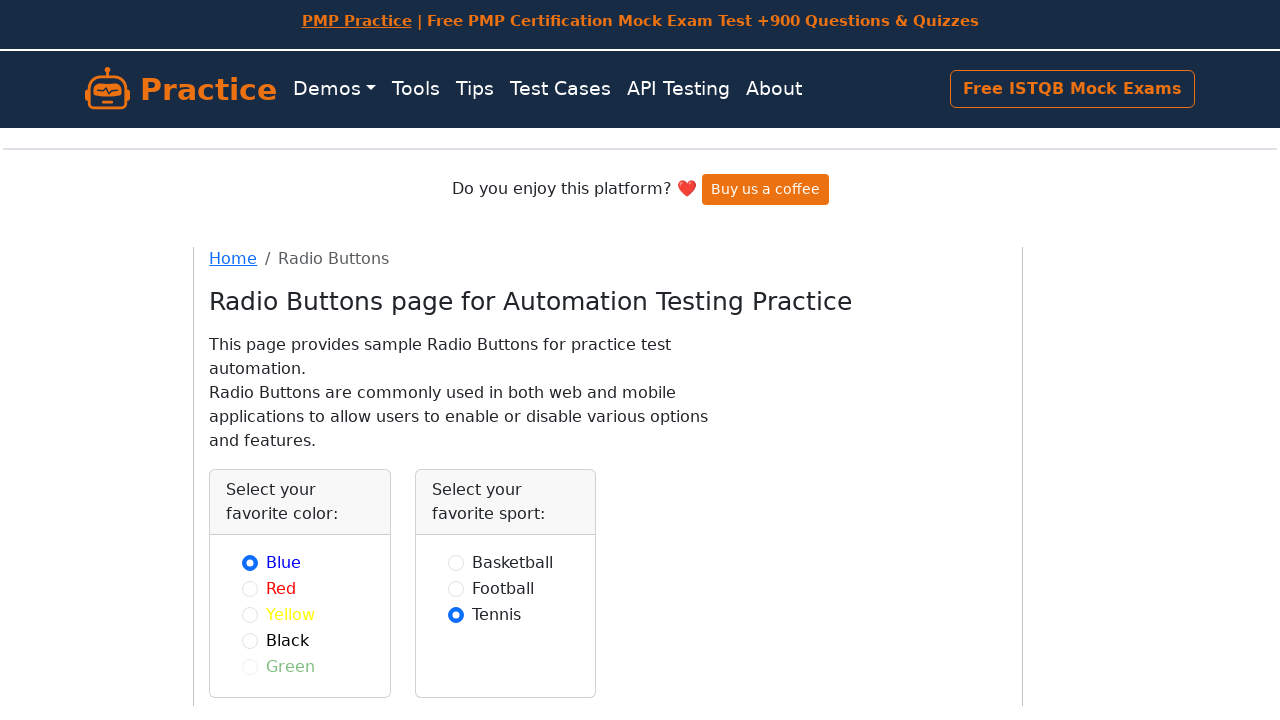

Verified that radio button 0 is visible
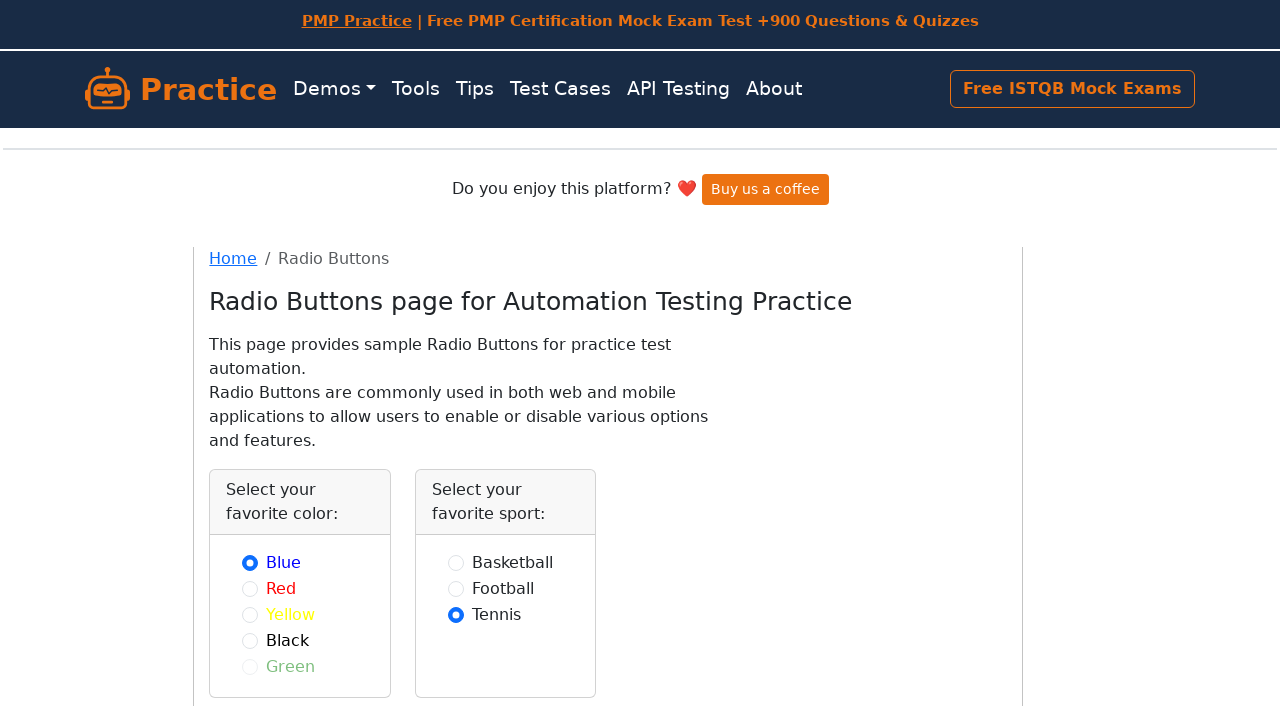

Verified that radio button 1 is visible
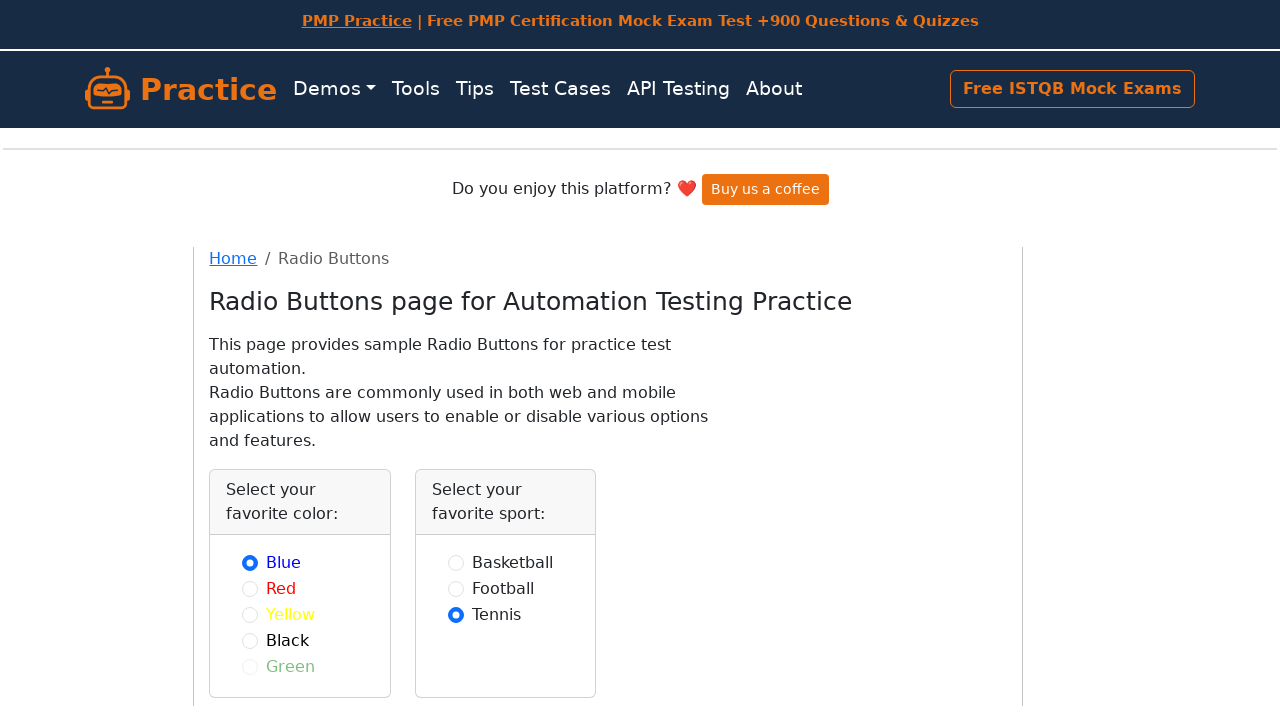

Verified that radio button 2 is visible
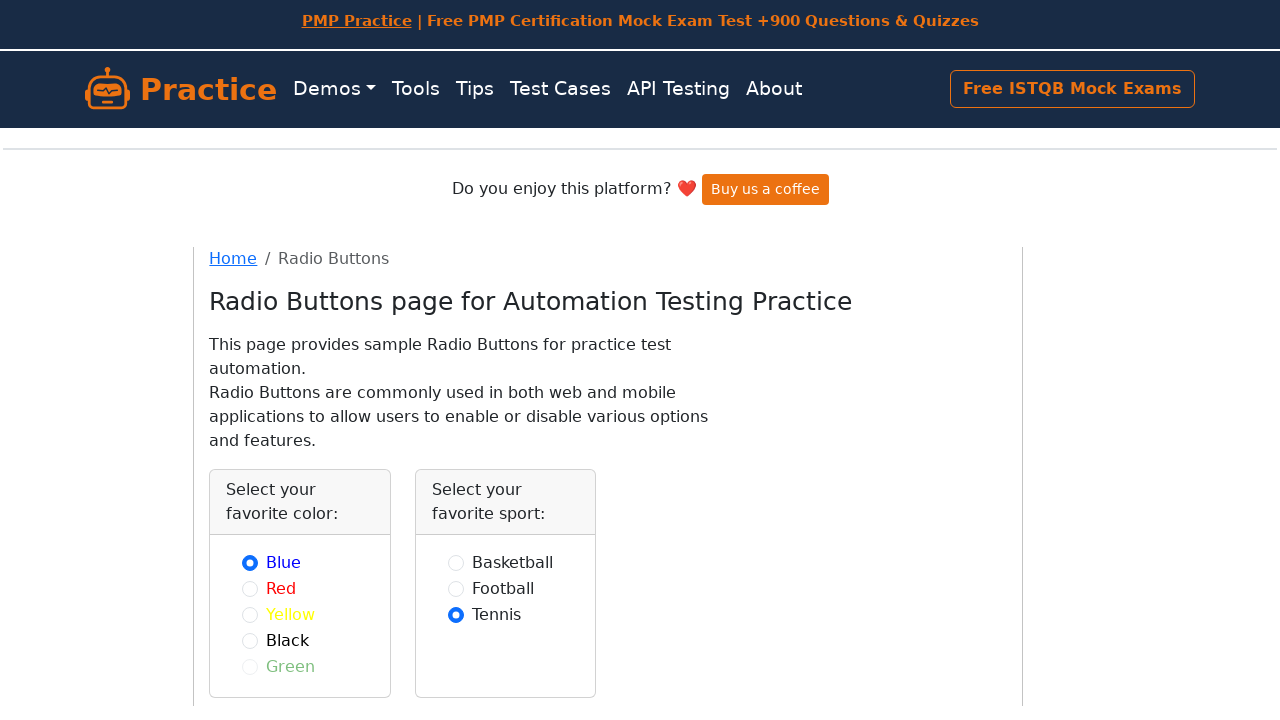

Verified that radio button 3 is visible
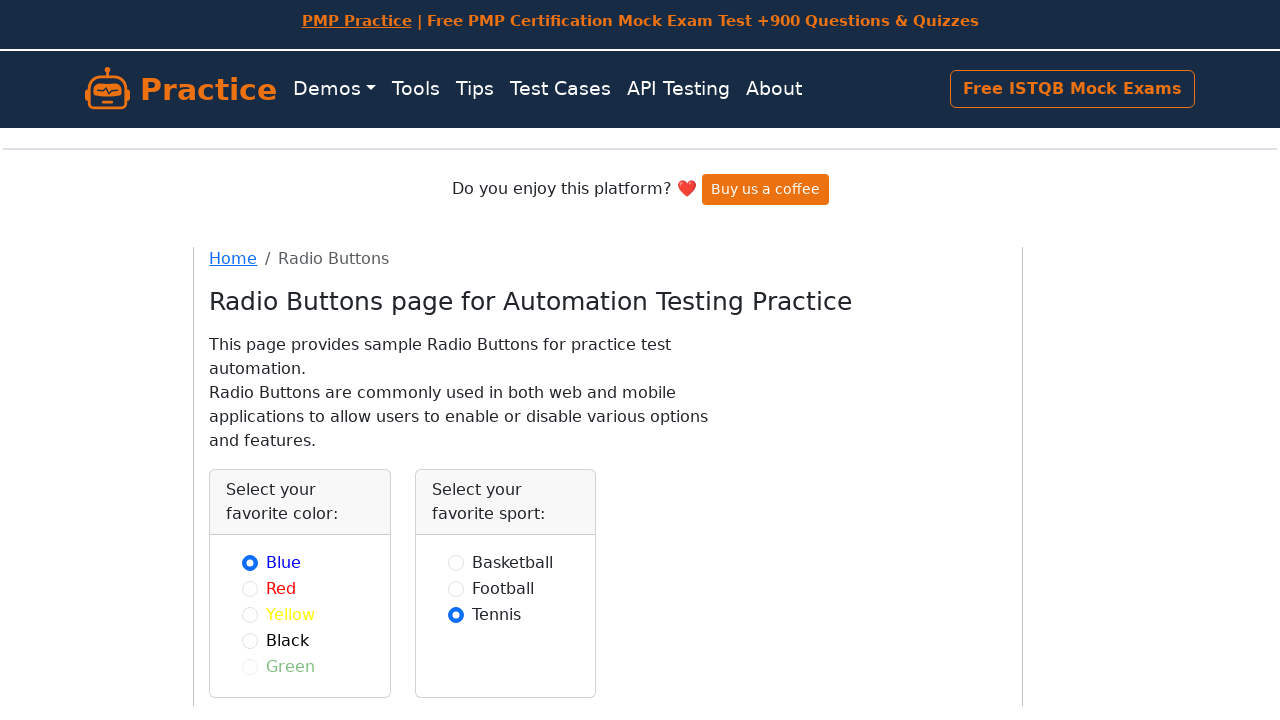

Verified that radio button 4 is visible
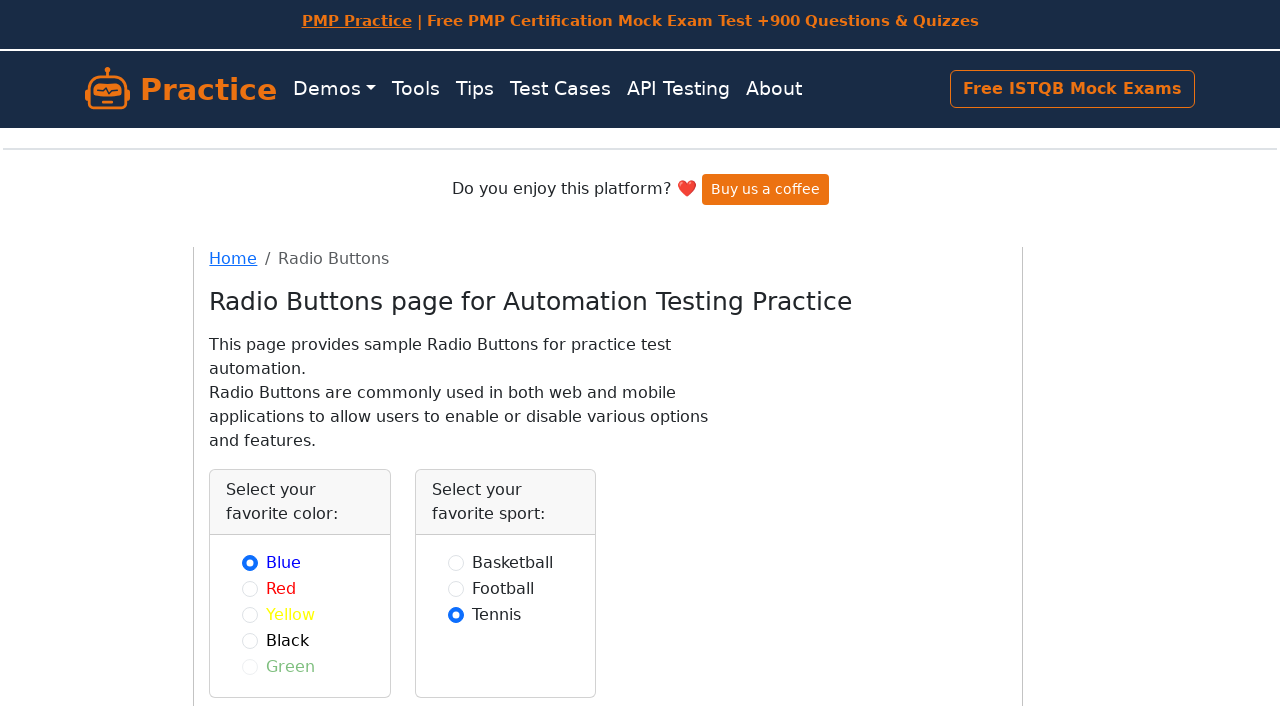

Clicked the second color radio button (index 1) at (250, 588) on xpath=//input[@type='radio' and contains(@name, 'color')] >> nth=1
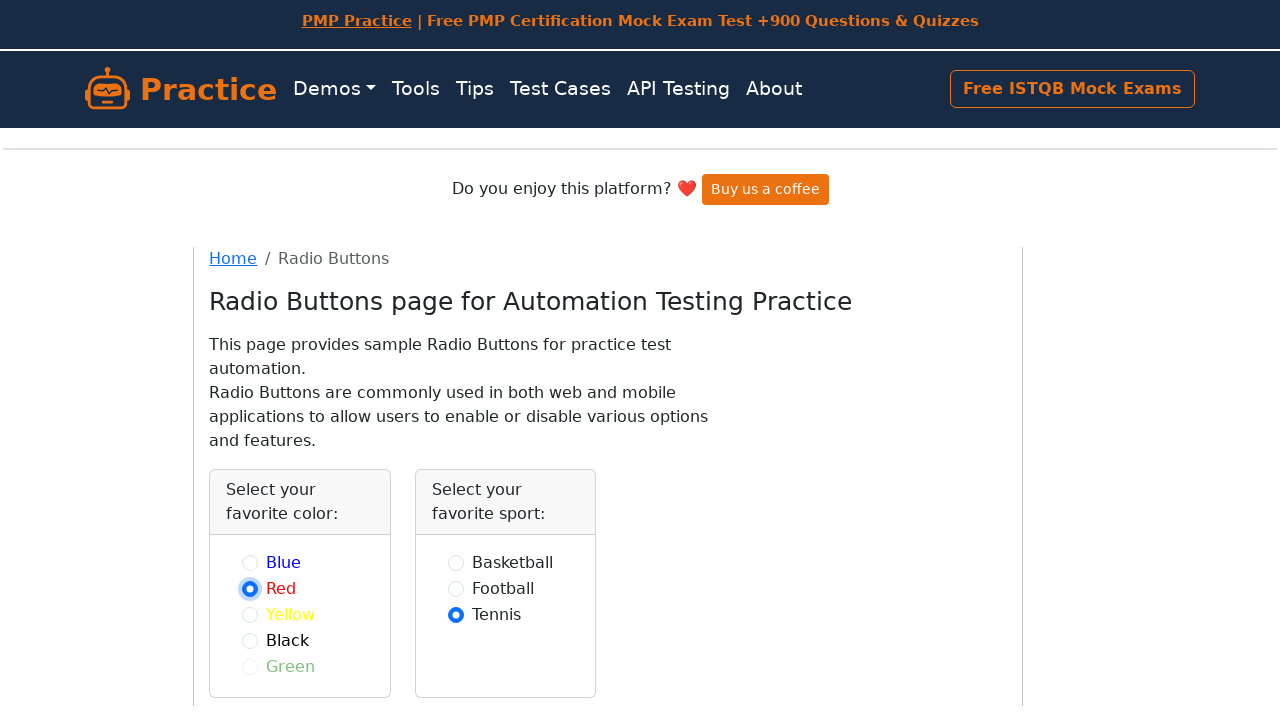

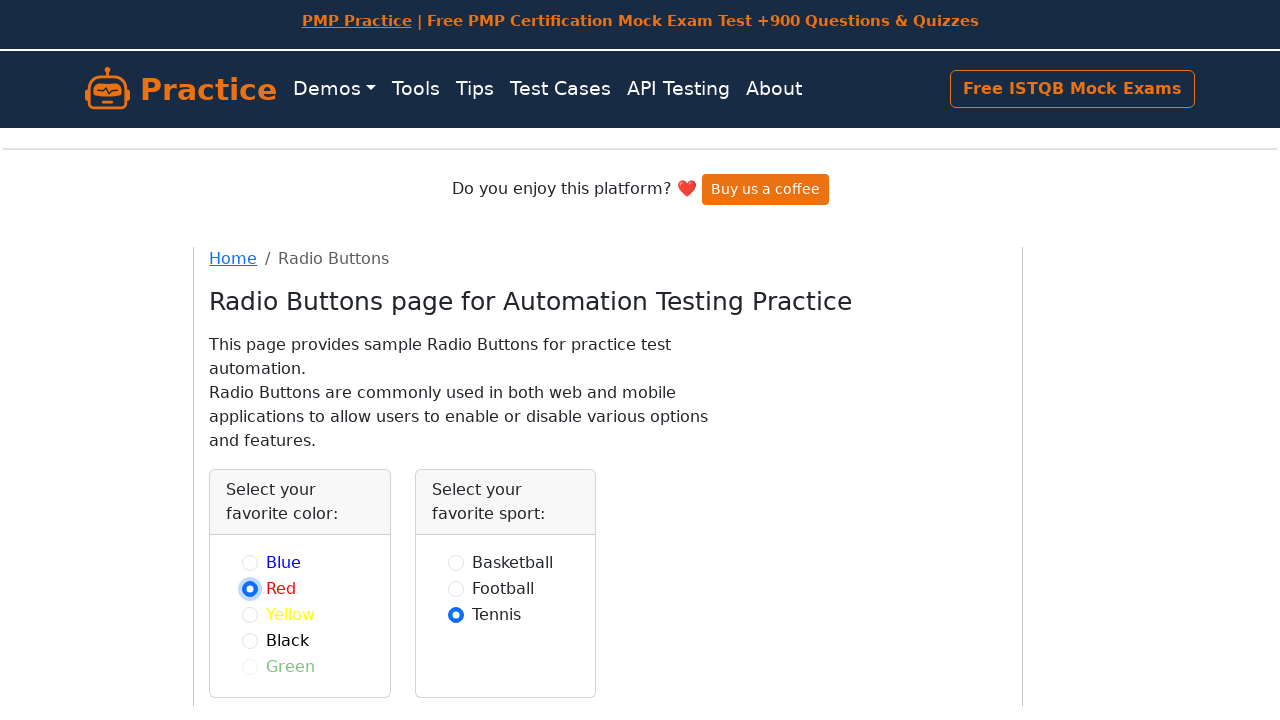